Tests textarea element by entering text

Starting URL: https://www.selenium.dev/selenium/web/web-form.html

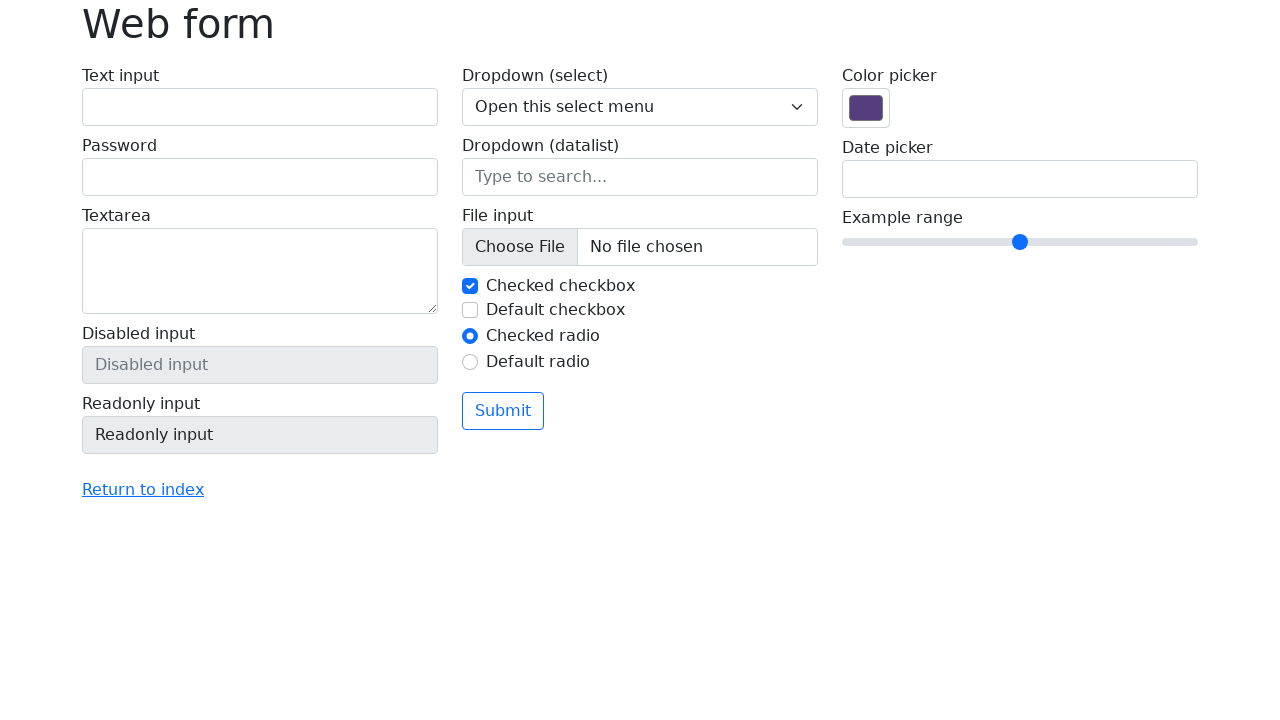

Entered text 'Hello, this is a test.' into textarea element on textarea[name='my-textarea']
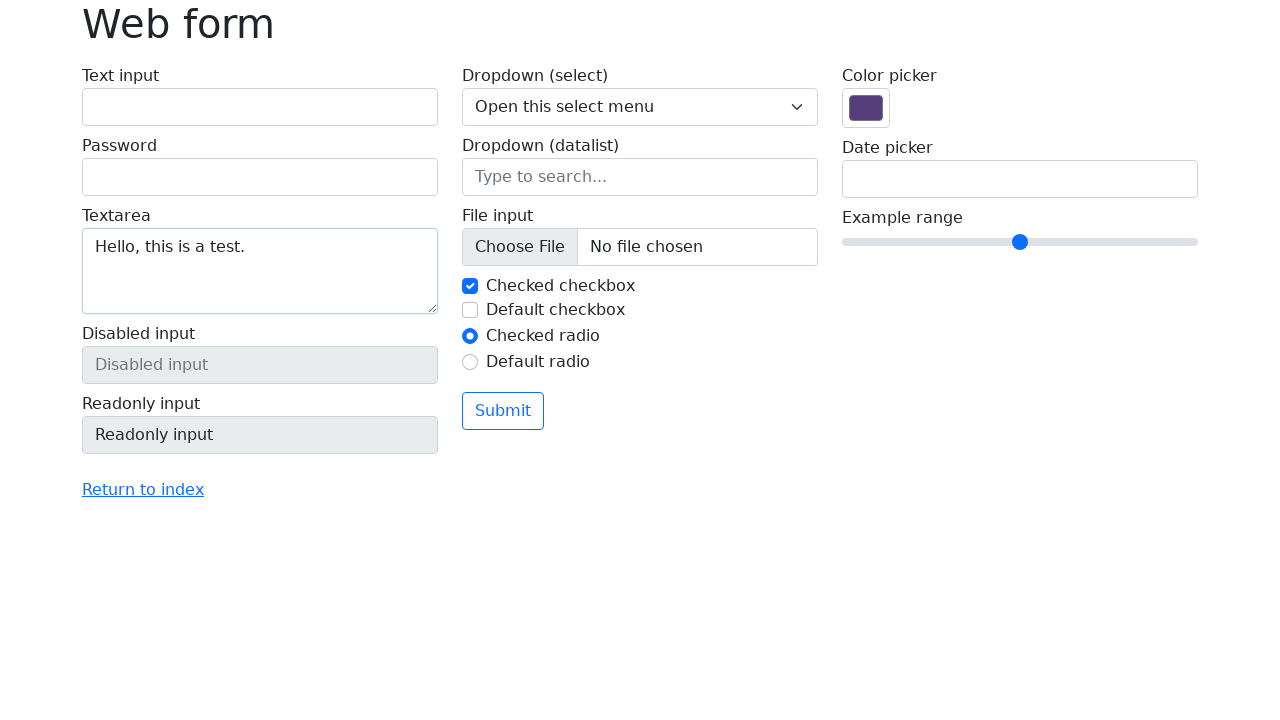

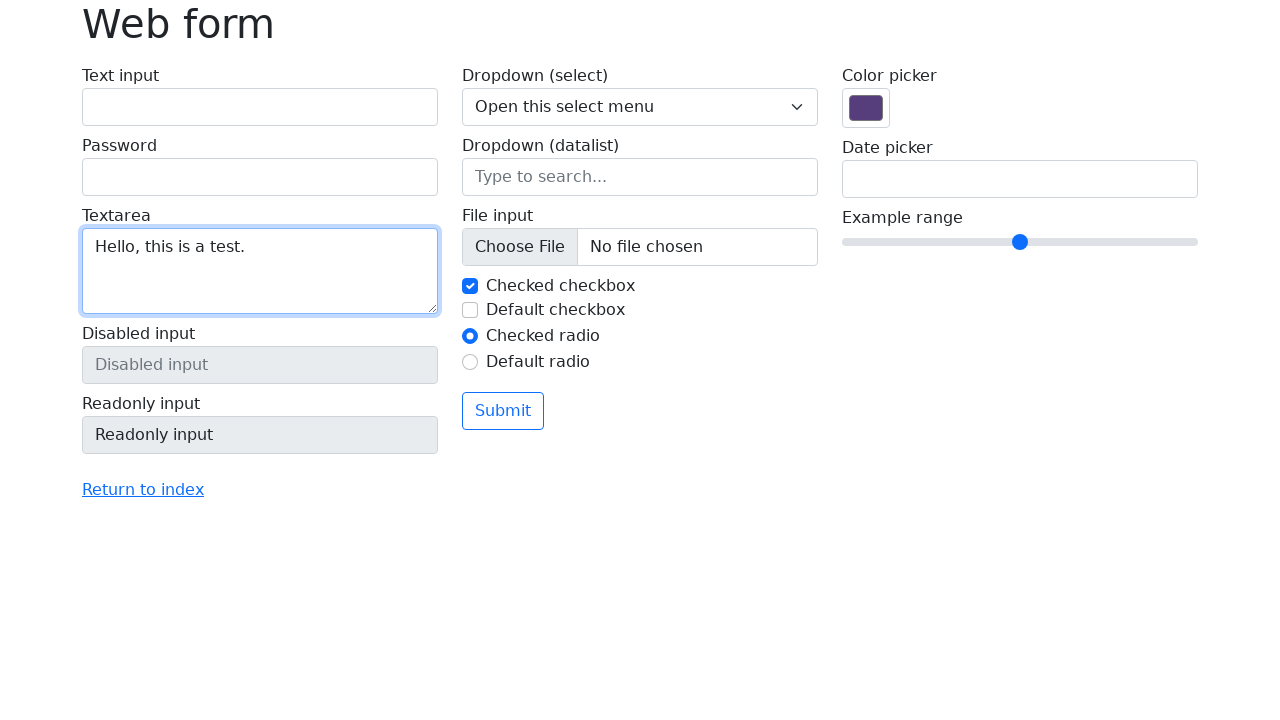